Tests form interaction by filling a text field with a first name and clicking a Sports checkbox on a practice automation form

Starting URL: https://demoqa.com/automation-practice-form

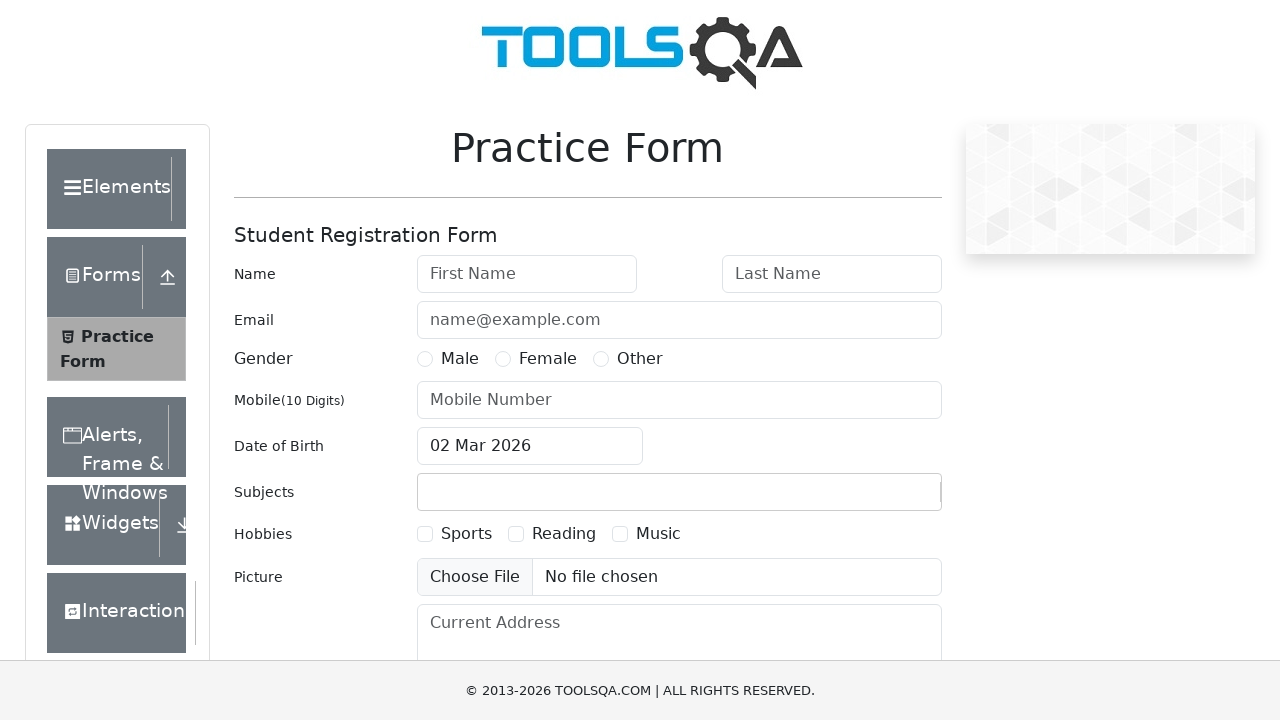

Filled First Name field with 'Testing' on internal:attr=[placeholder="First Name"i]
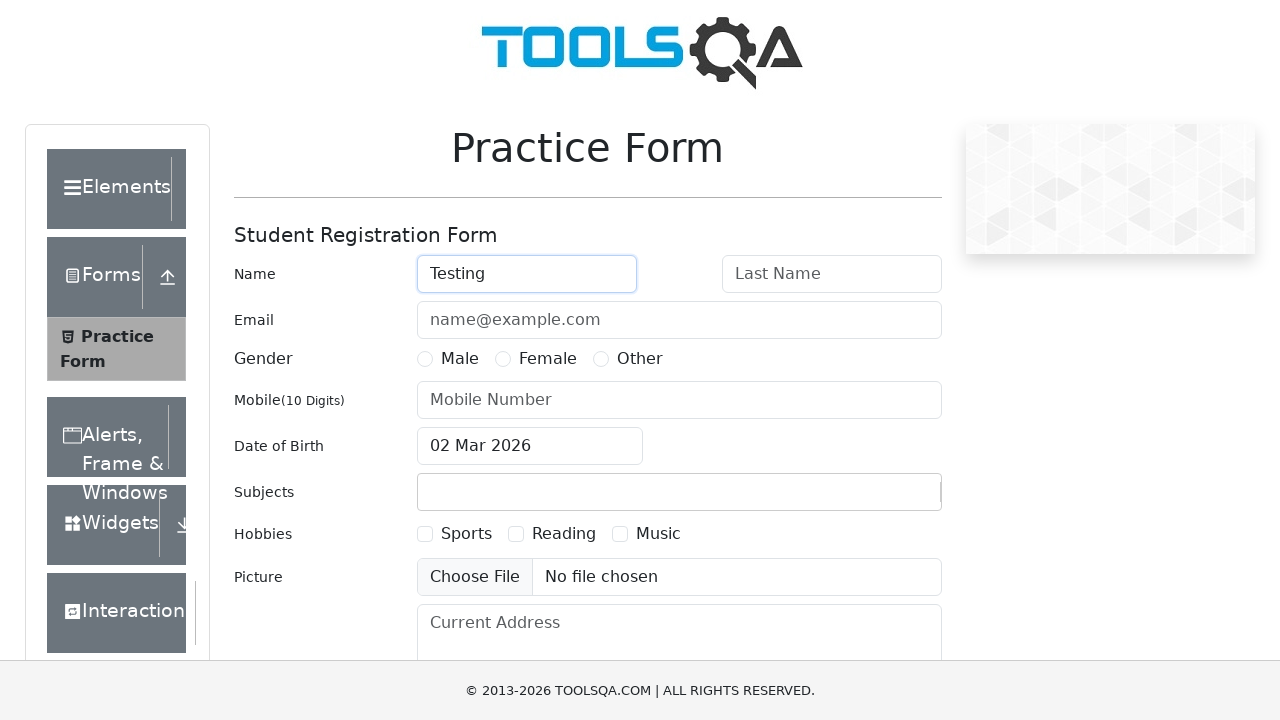

Clicked Sports checkbox at (425, 534) on internal:role=checkbox[name="Sports"i]
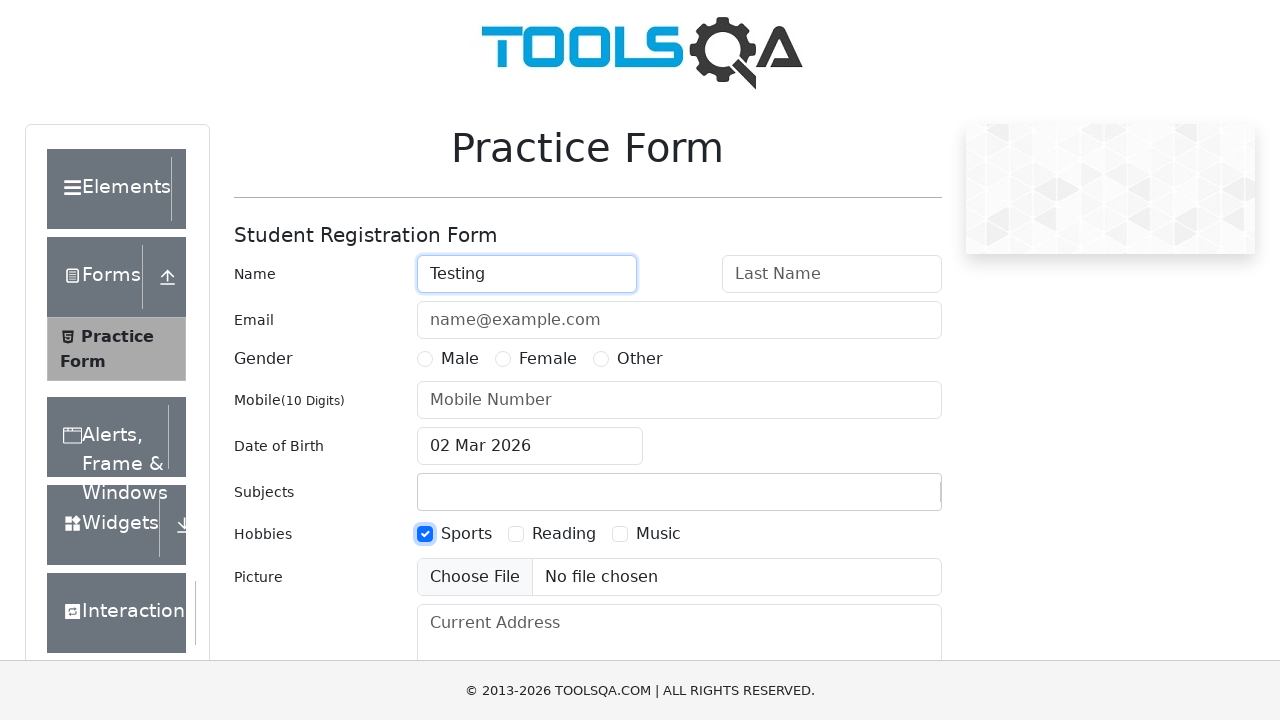

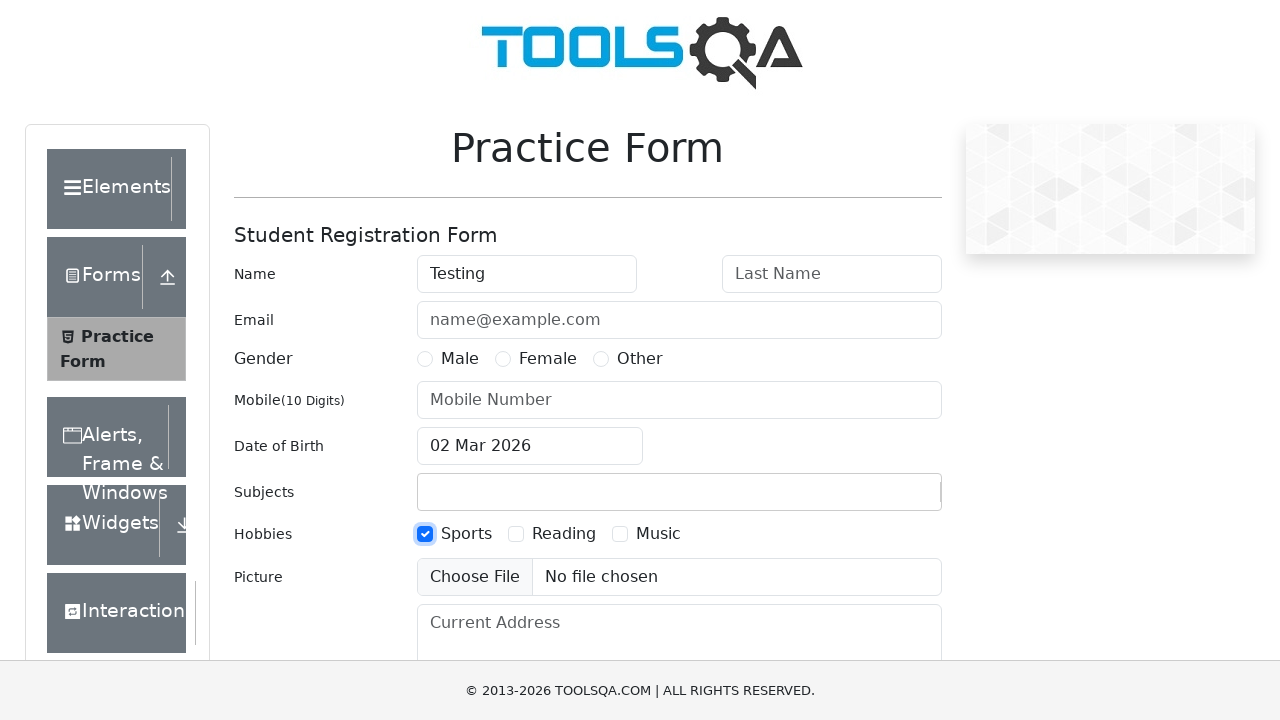